Tests that text entered in the username field is displayed in the output form after submission. Fills the username field with a test value and verifies it appears in the submitted form.

Starting URL: https://demoqa.com/text-box

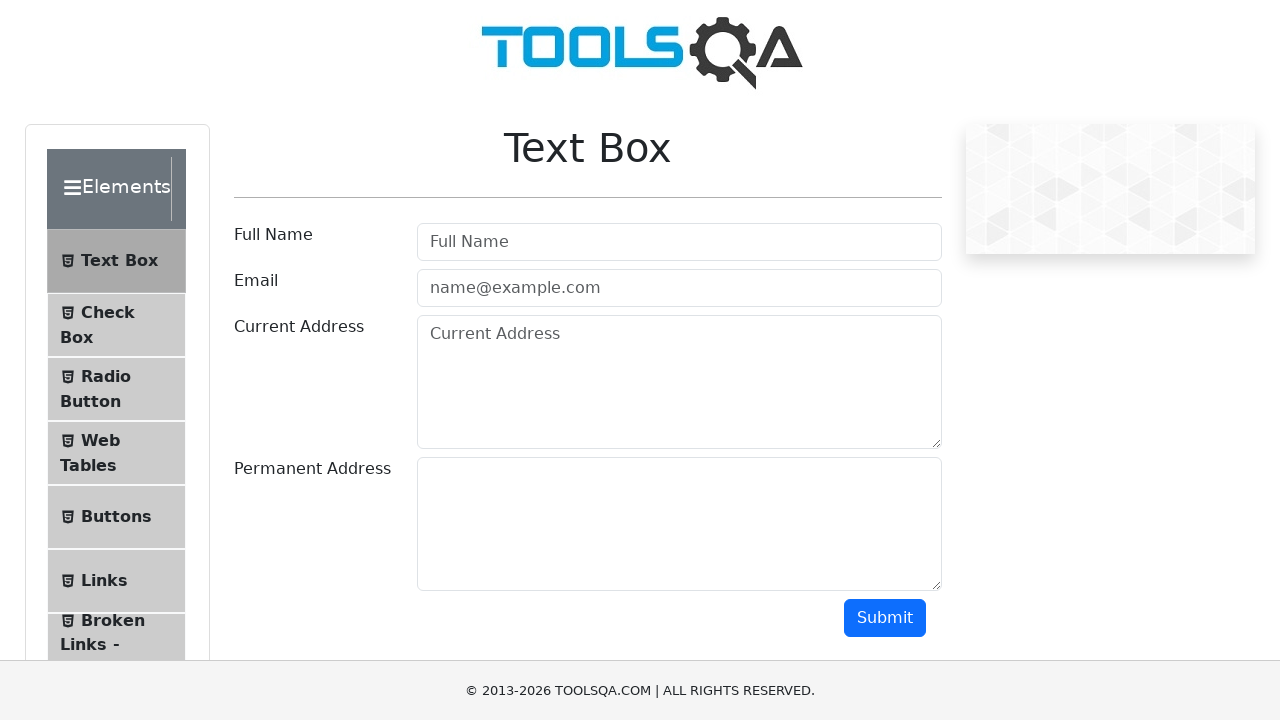

Filled username field with 'TestUser' on #userName
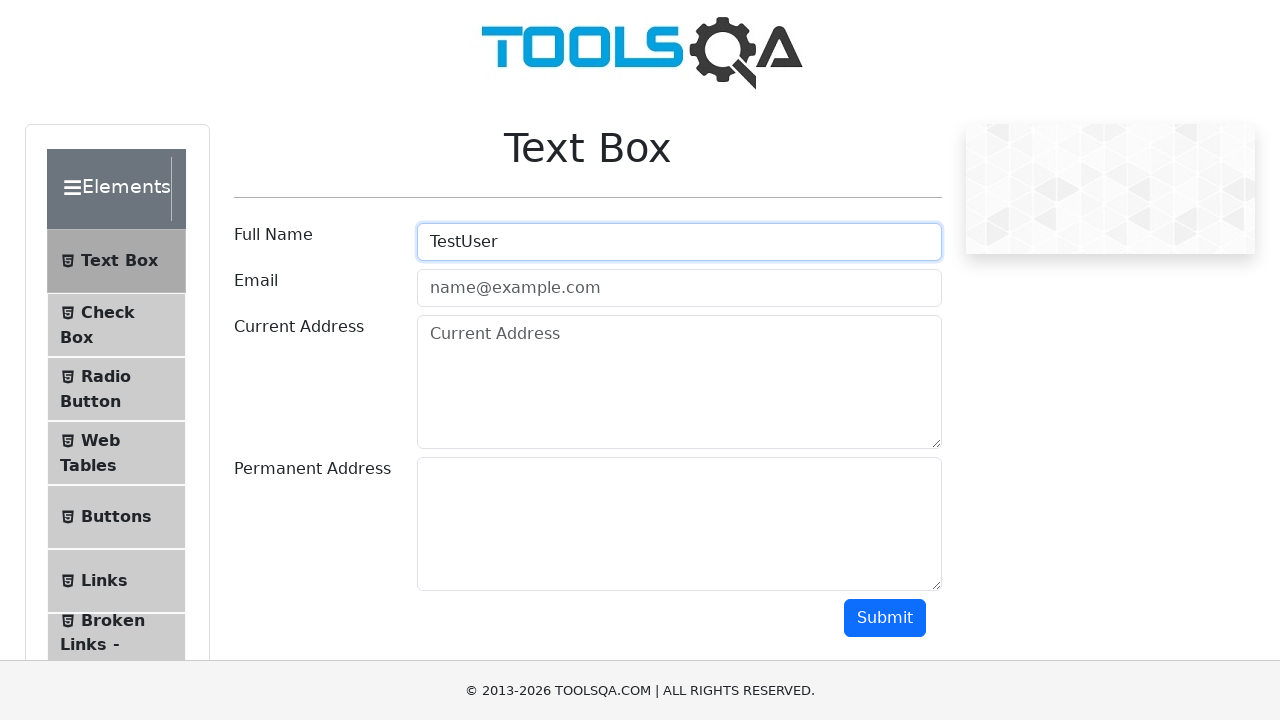

Clicked Submit button to submit the form at (885, 618) on text=Submit
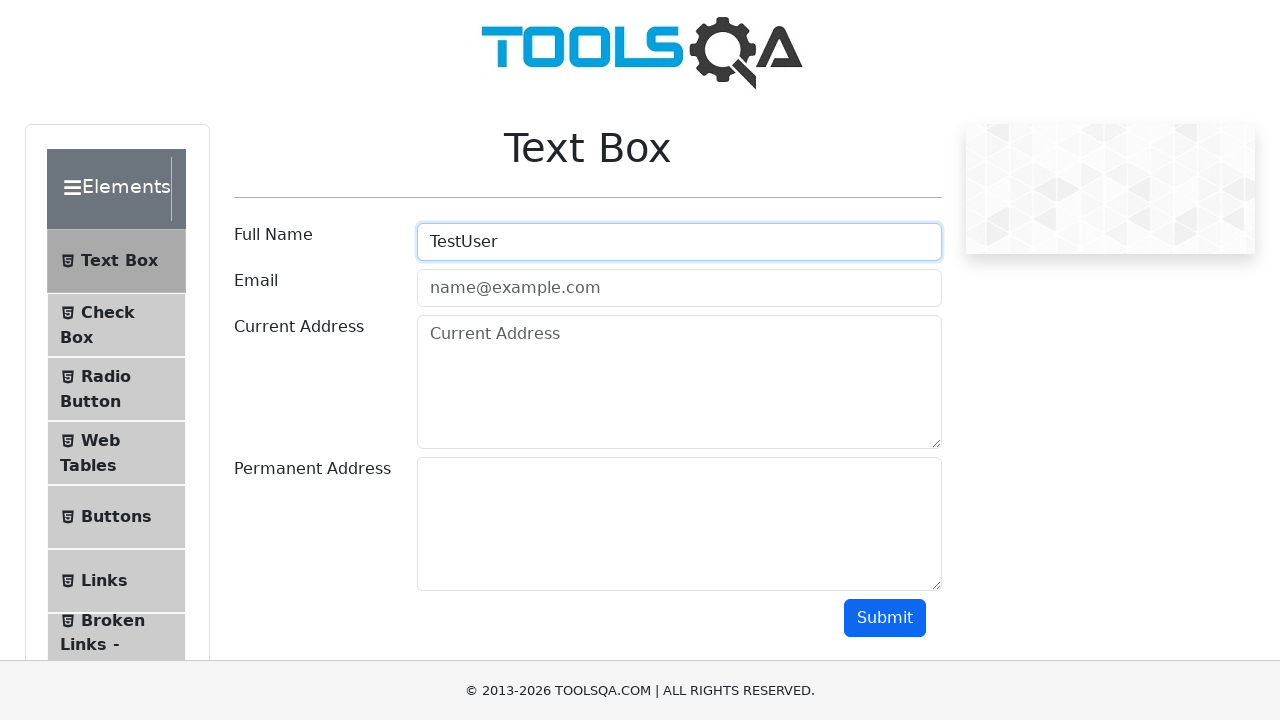

Verified that 'TestUser' is visible in the output form name field
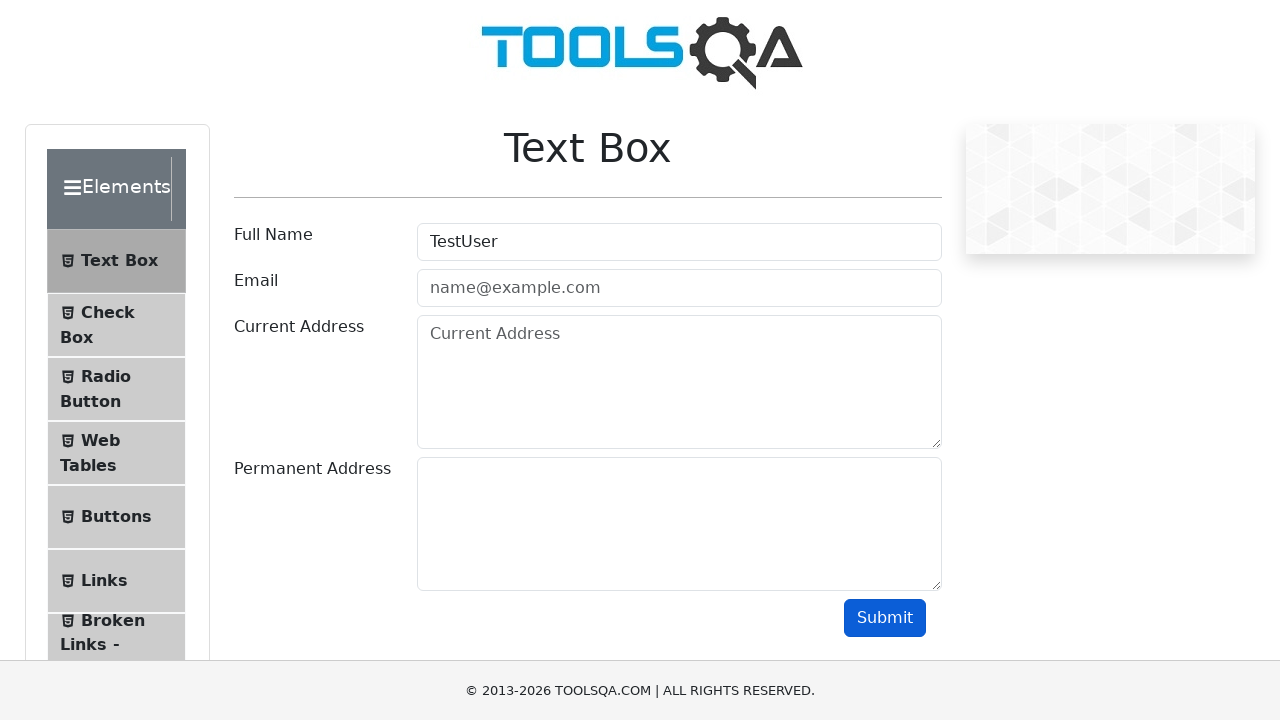

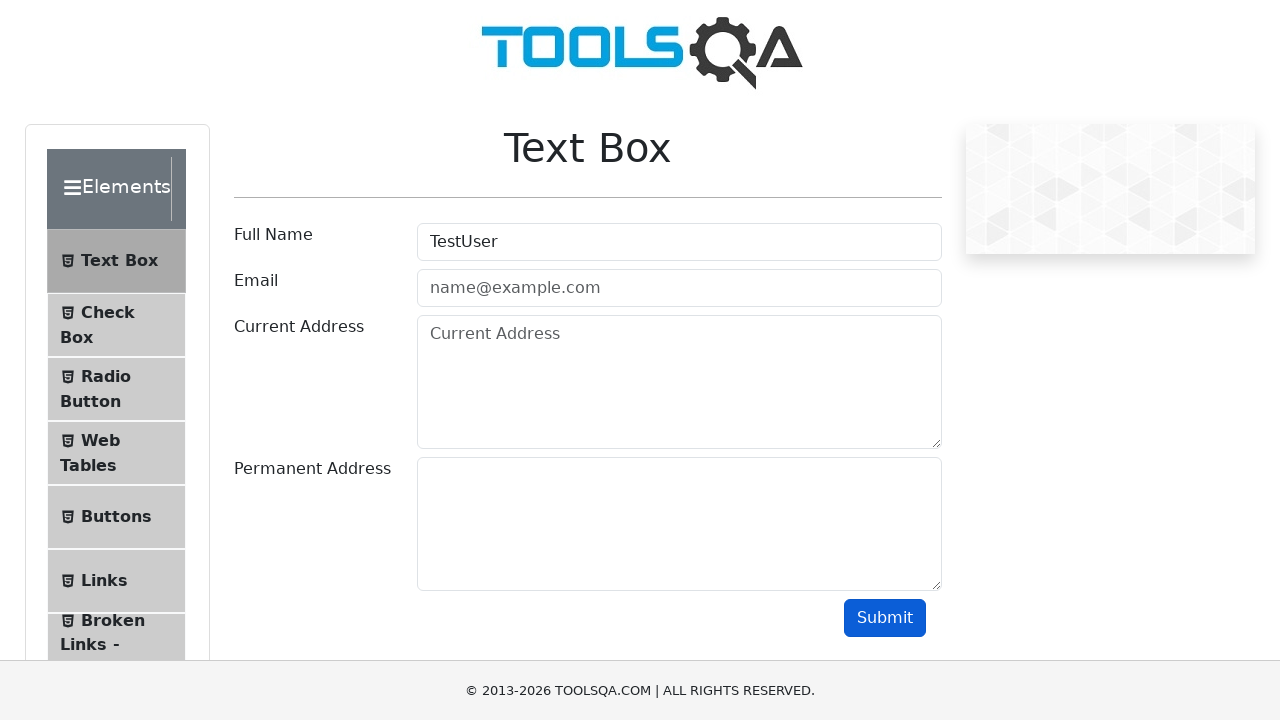